Navigates to GreensTech selenium course content page, expands a section, and scrolls to a specific course day link

Starting URL: http://greenstech.in/selenium-course-content.html

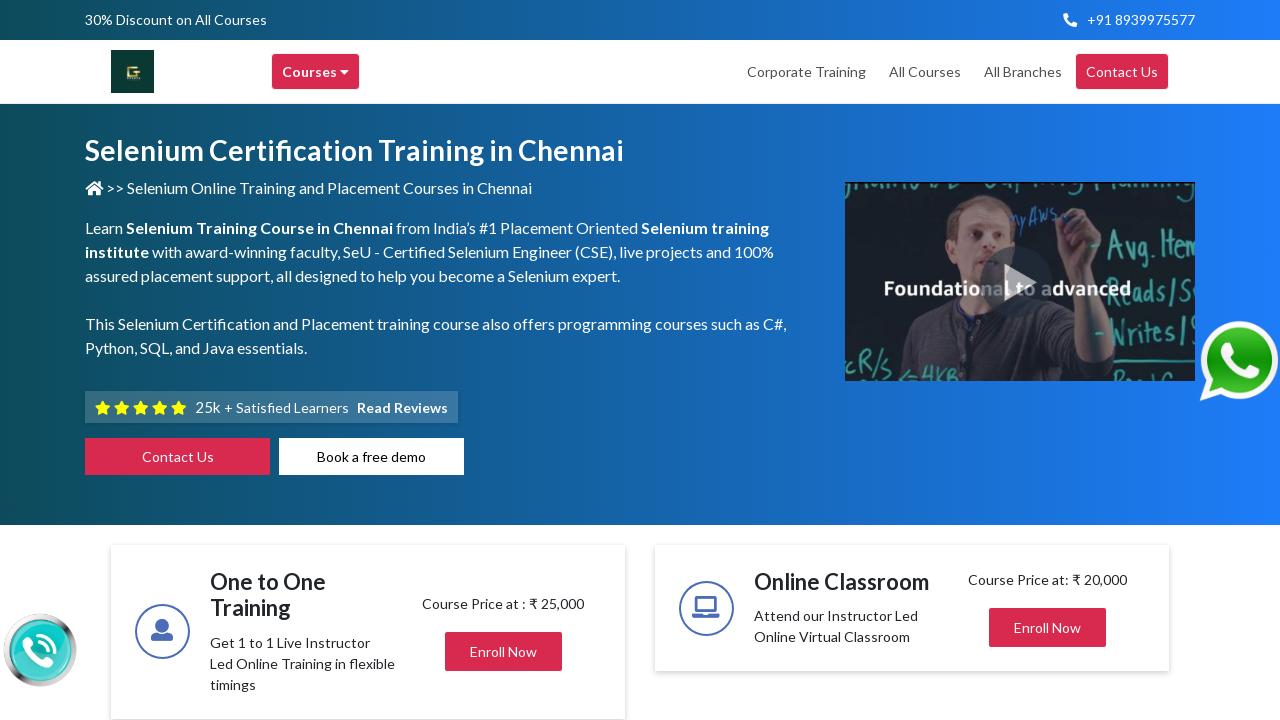

Navigated to GreensTech selenium course content page
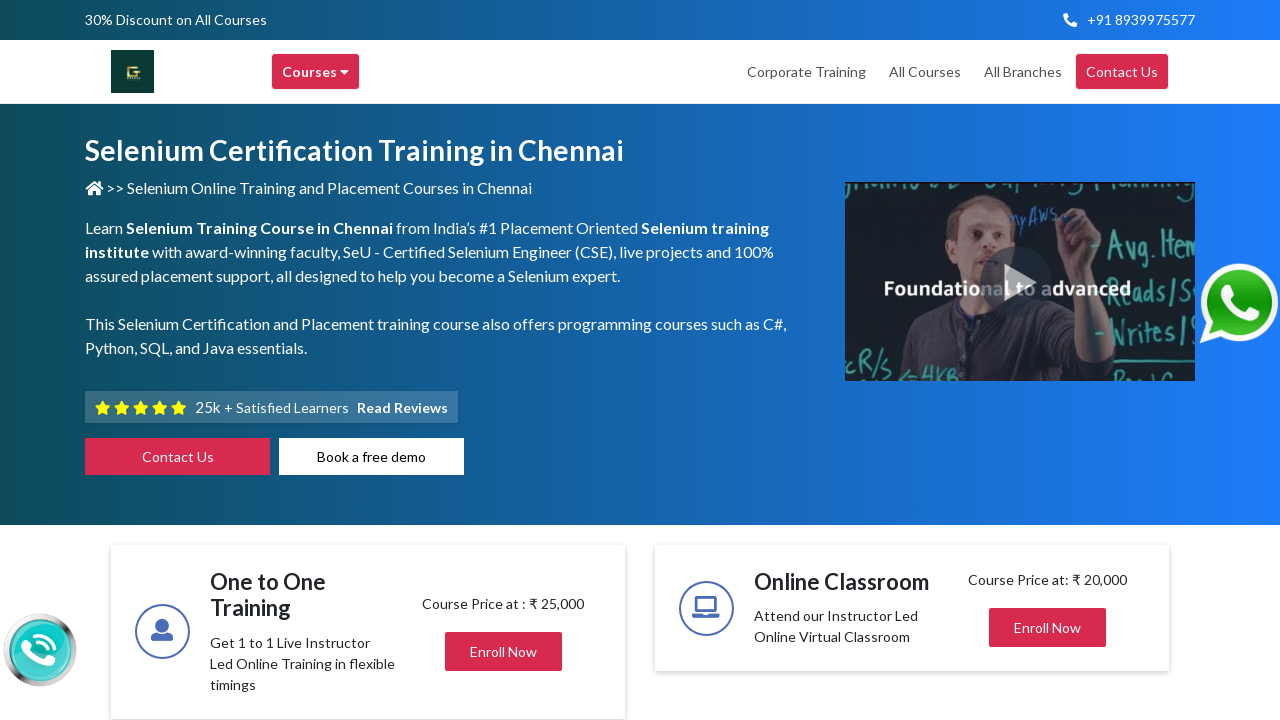

Clicked section heading to expand it at (1048, 361) on div#heading302
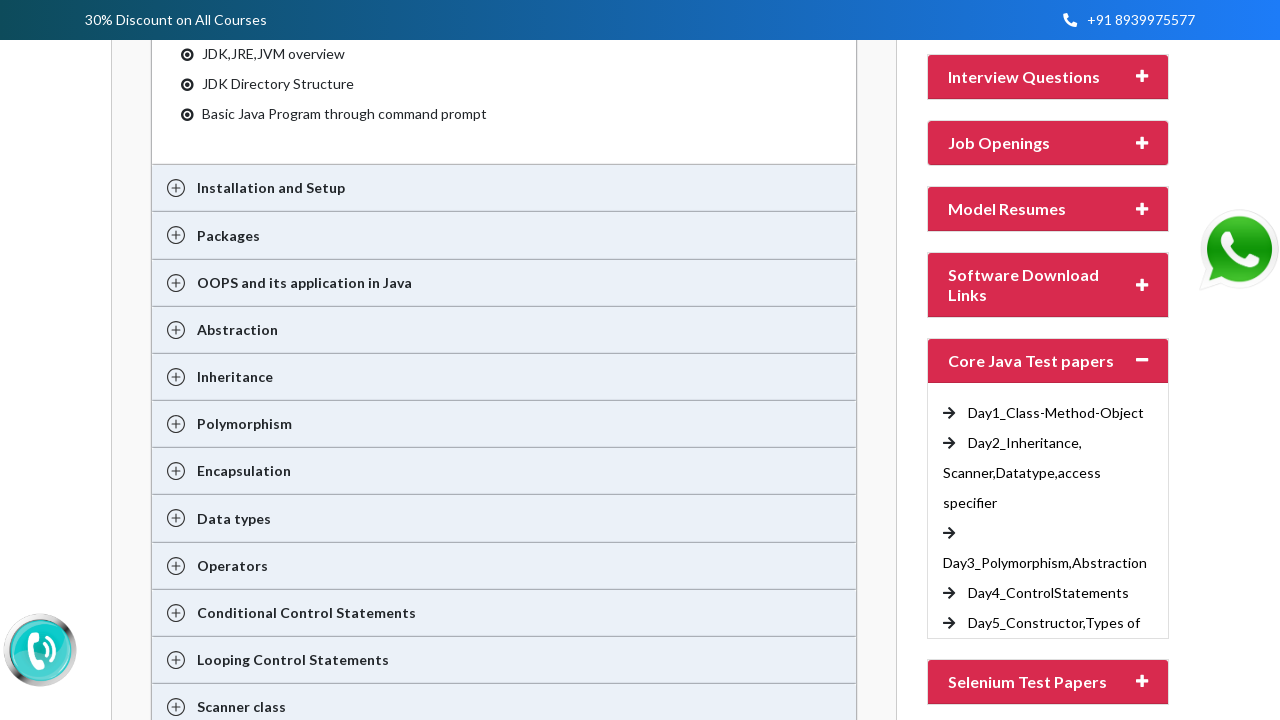

Located Day 5 course link element
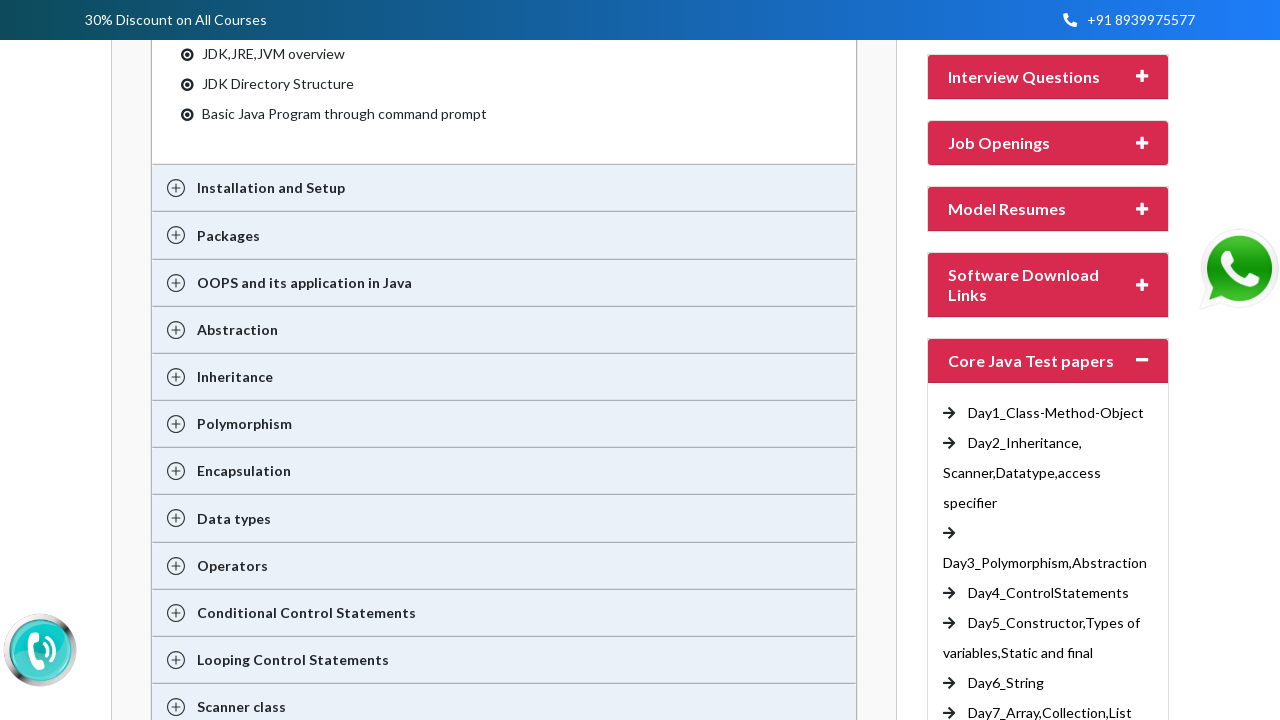

Scrolled to Day 5 course link
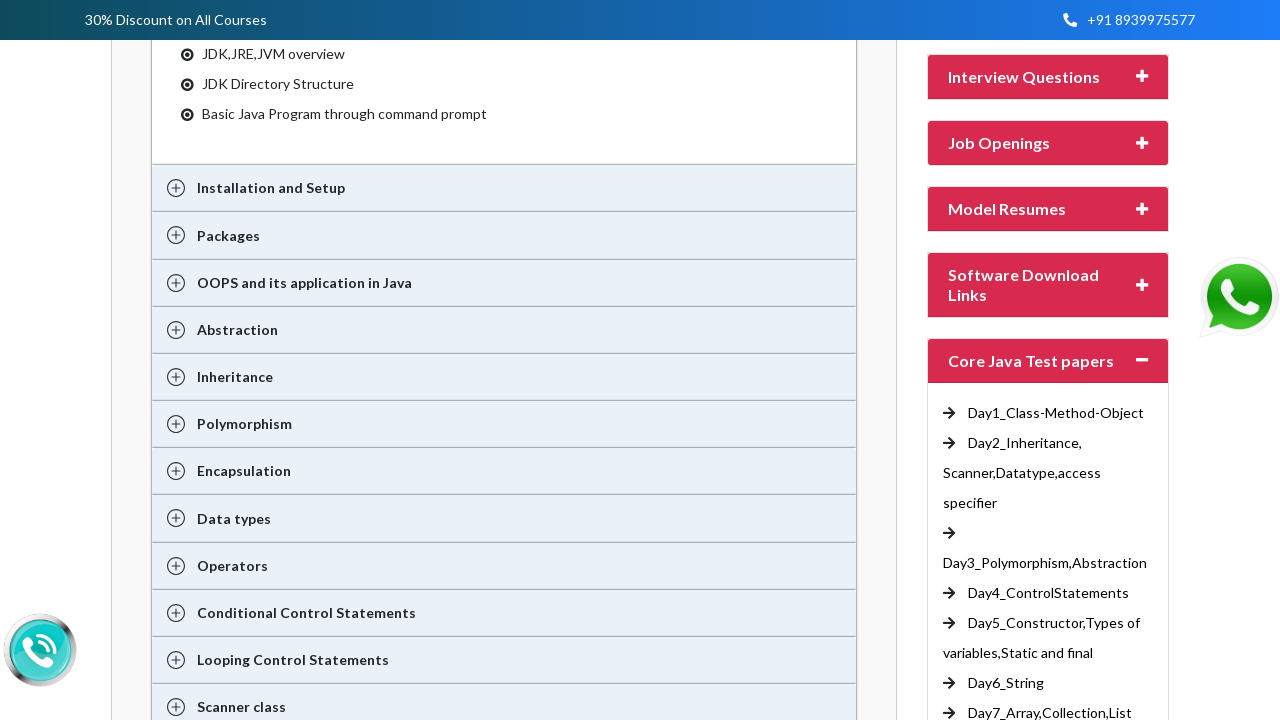

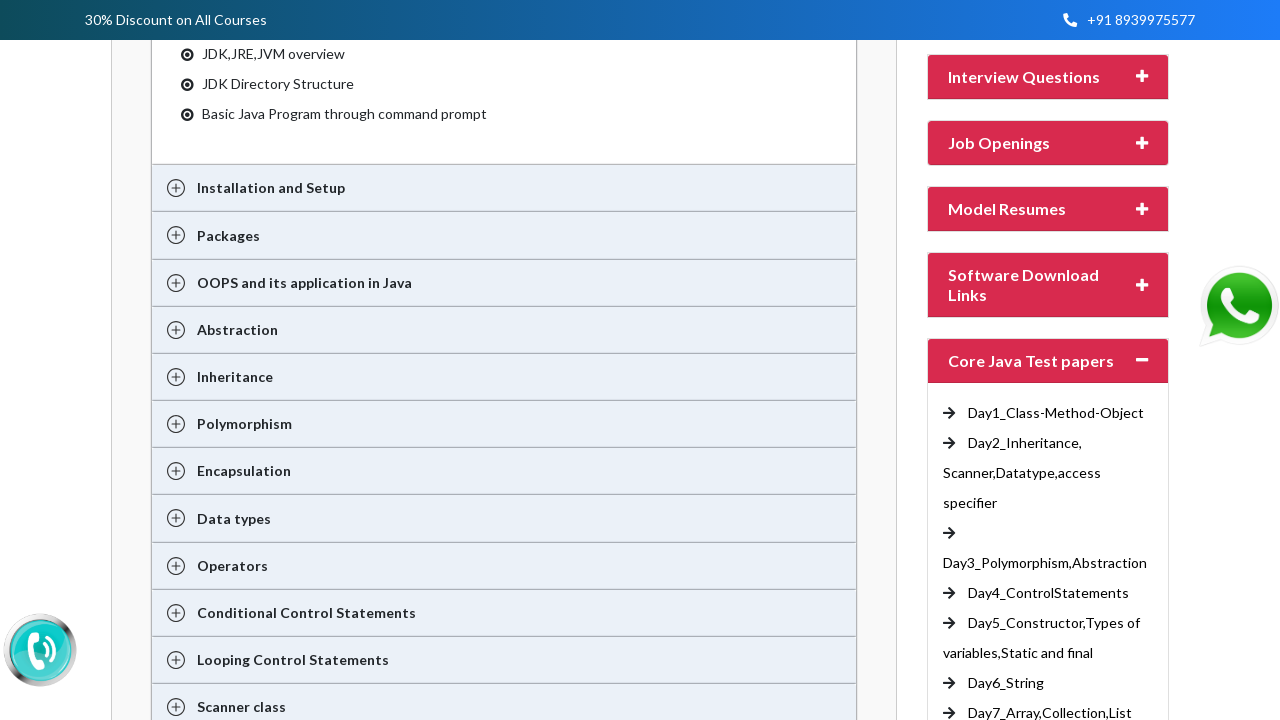